Tests browser back button navigation between filter views

Starting URL: https://demo.playwright.dev/todomvc

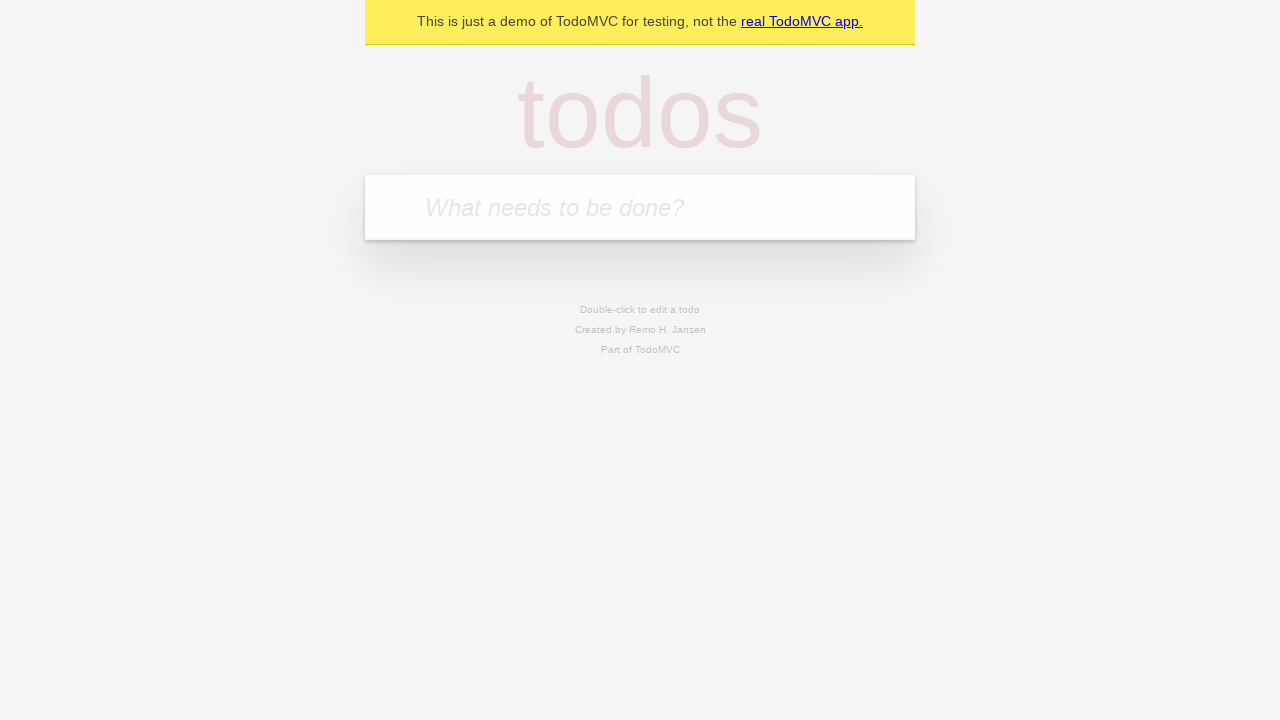

Filled todo input with 'buy some cheese' on internal:attr=[placeholder="What needs to be done?"i]
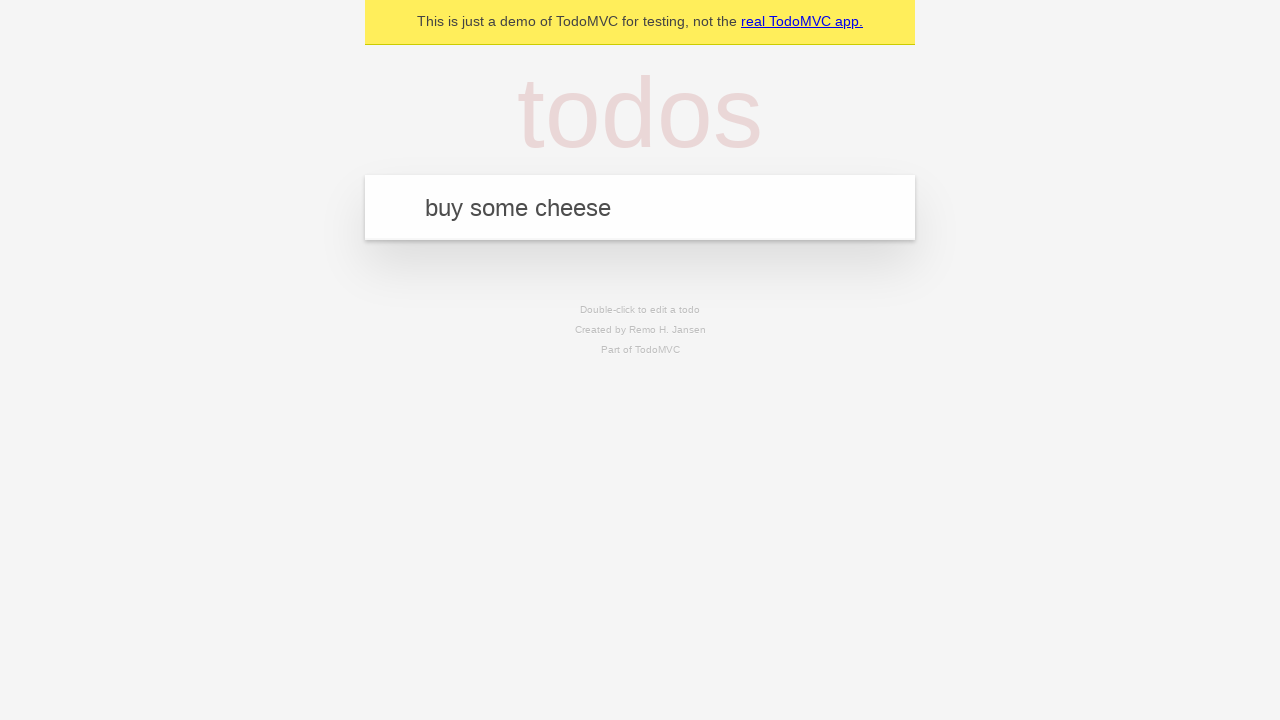

Pressed Enter to create first todo on internal:attr=[placeholder="What needs to be done?"i]
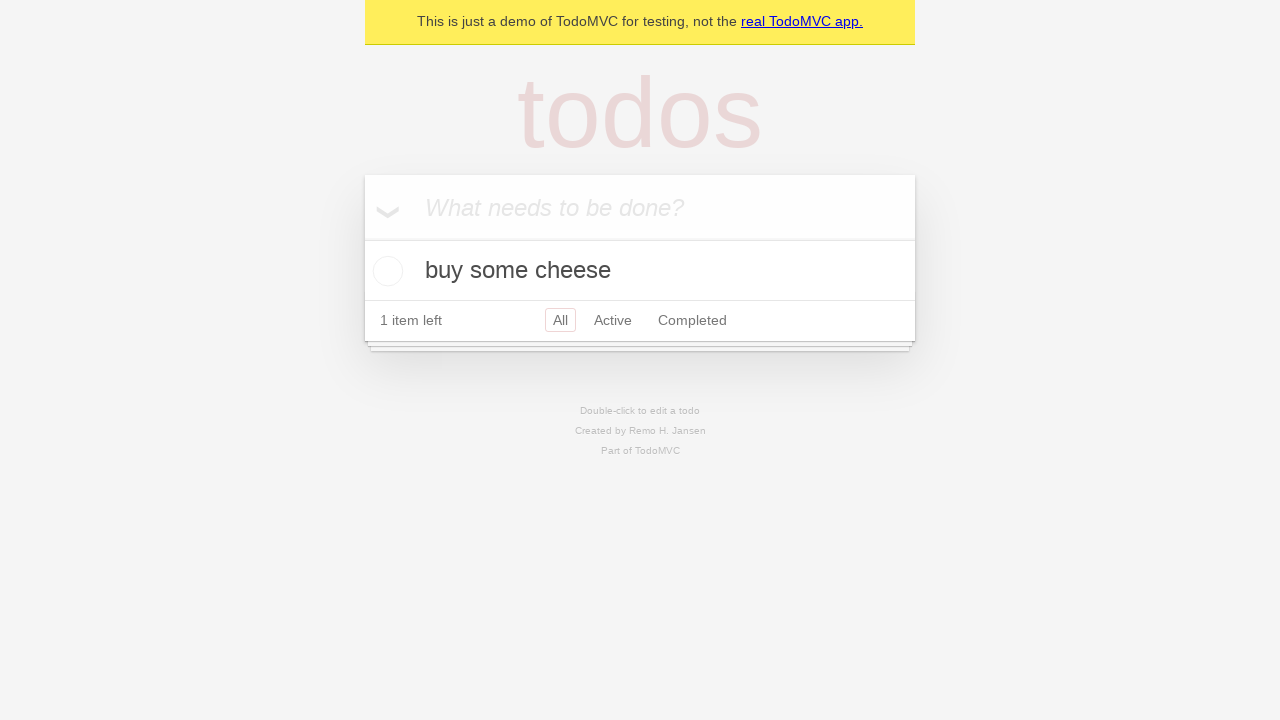

Filled todo input with 'feed the cat' on internal:attr=[placeholder="What needs to be done?"i]
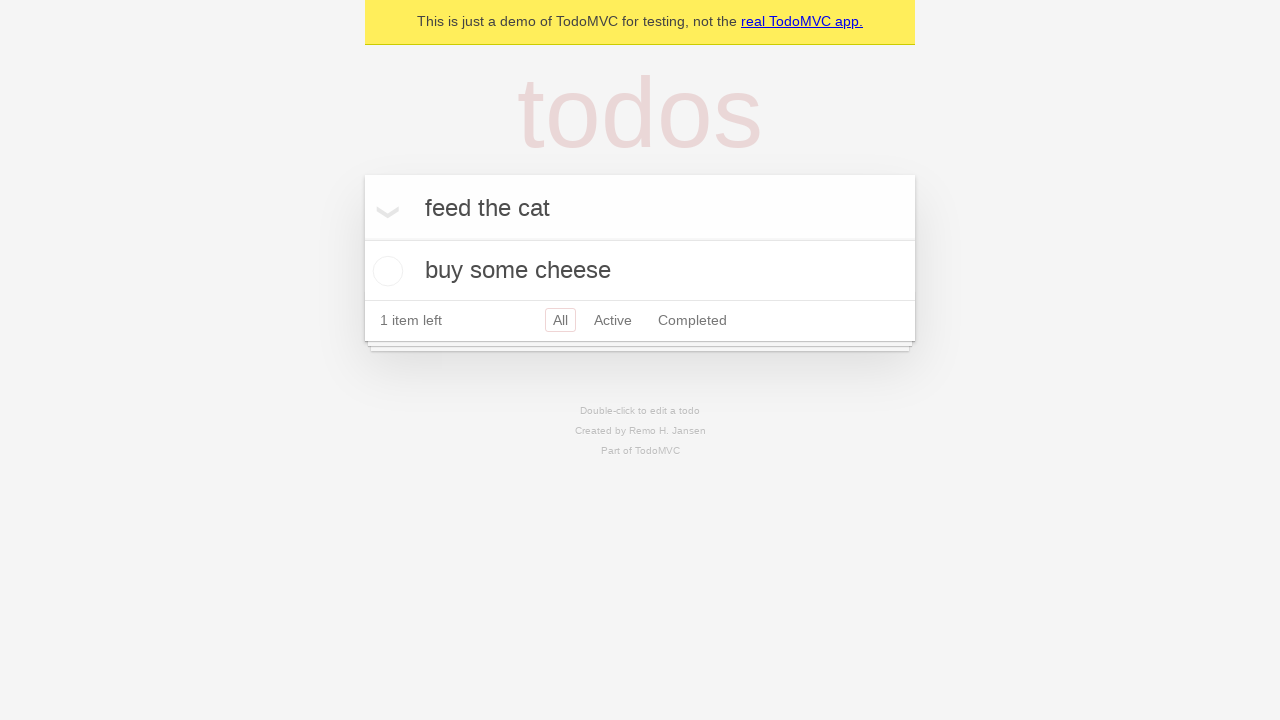

Pressed Enter to create second todo on internal:attr=[placeholder="What needs to be done?"i]
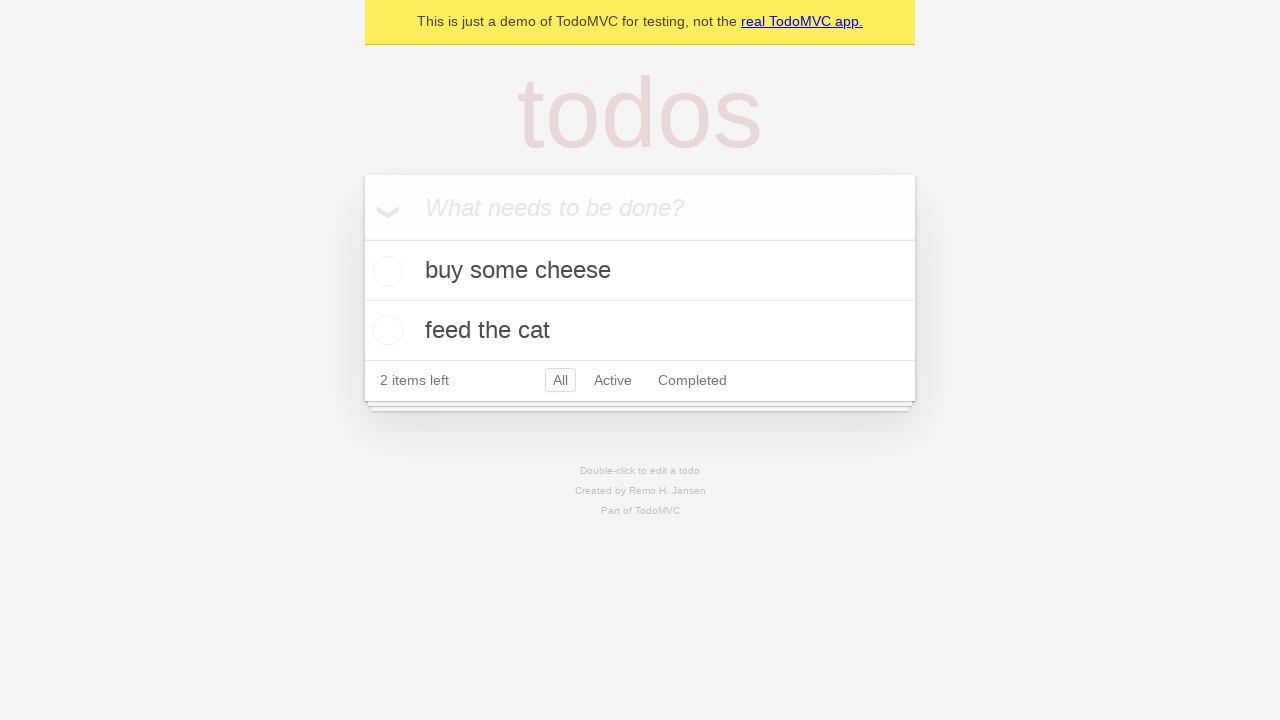

Filled todo input with 'book a doctors appointment' on internal:attr=[placeholder="What needs to be done?"i]
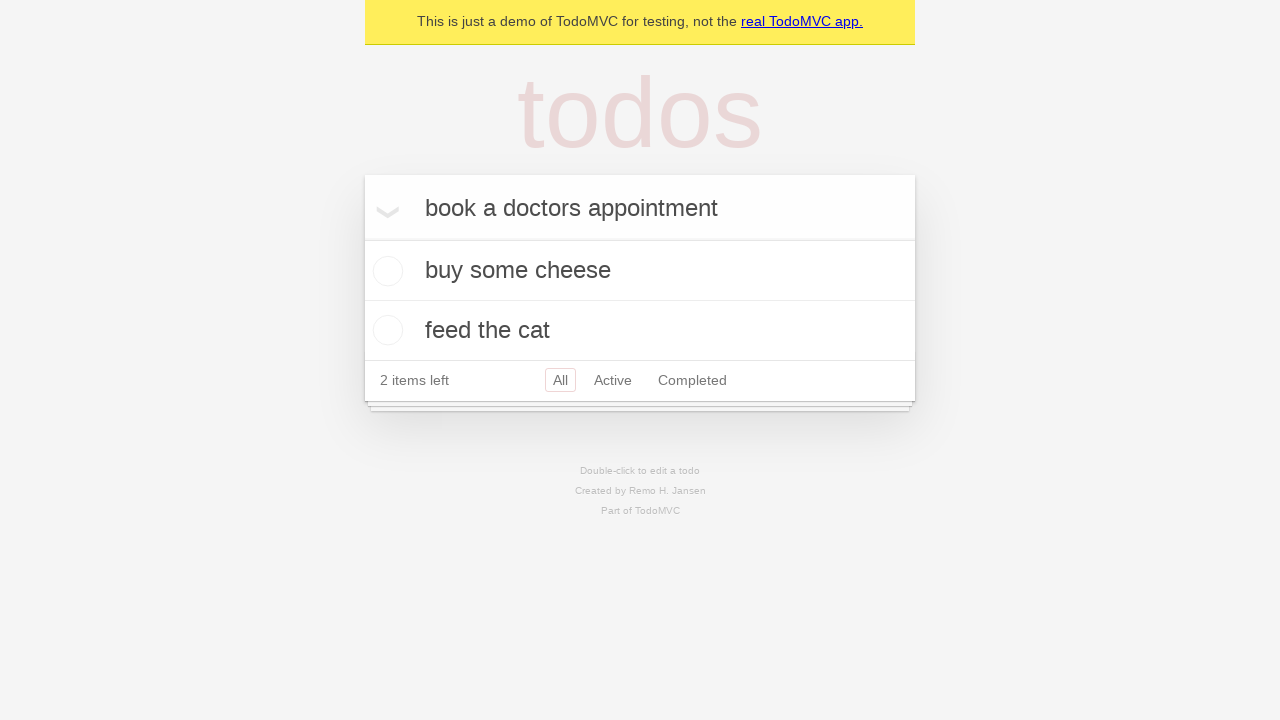

Pressed Enter to create third todo on internal:attr=[placeholder="What needs to be done?"i]
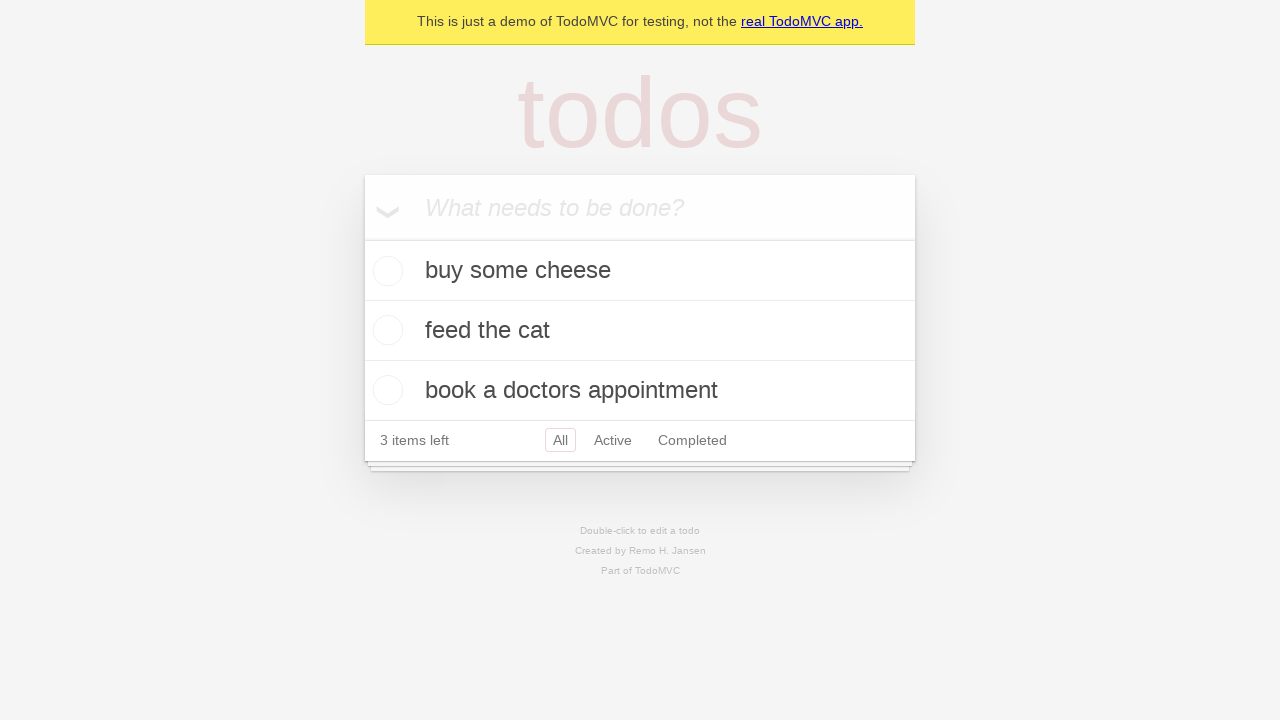

Checked second todo item to mark as completed at (385, 330) on internal:testid=[data-testid="todo-item"s] >> nth=1 >> internal:role=checkbox
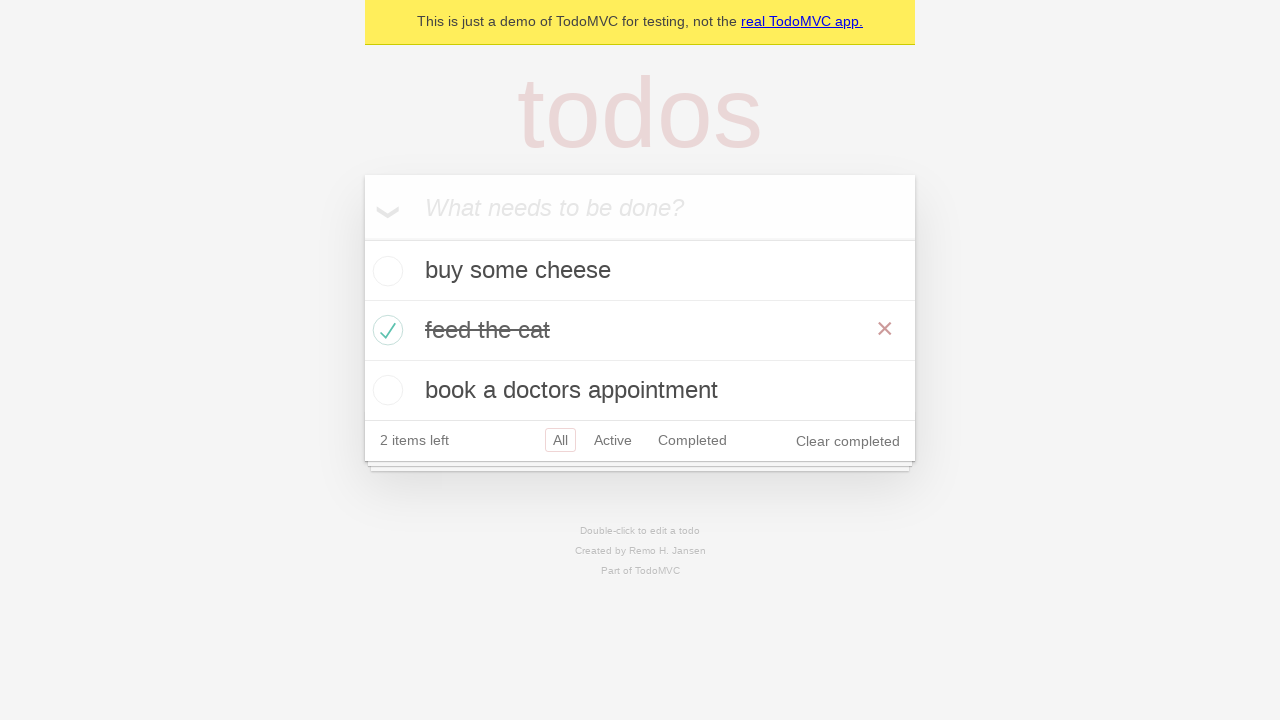

Clicked 'All' filter link at (560, 440) on internal:role=link[name="All"i]
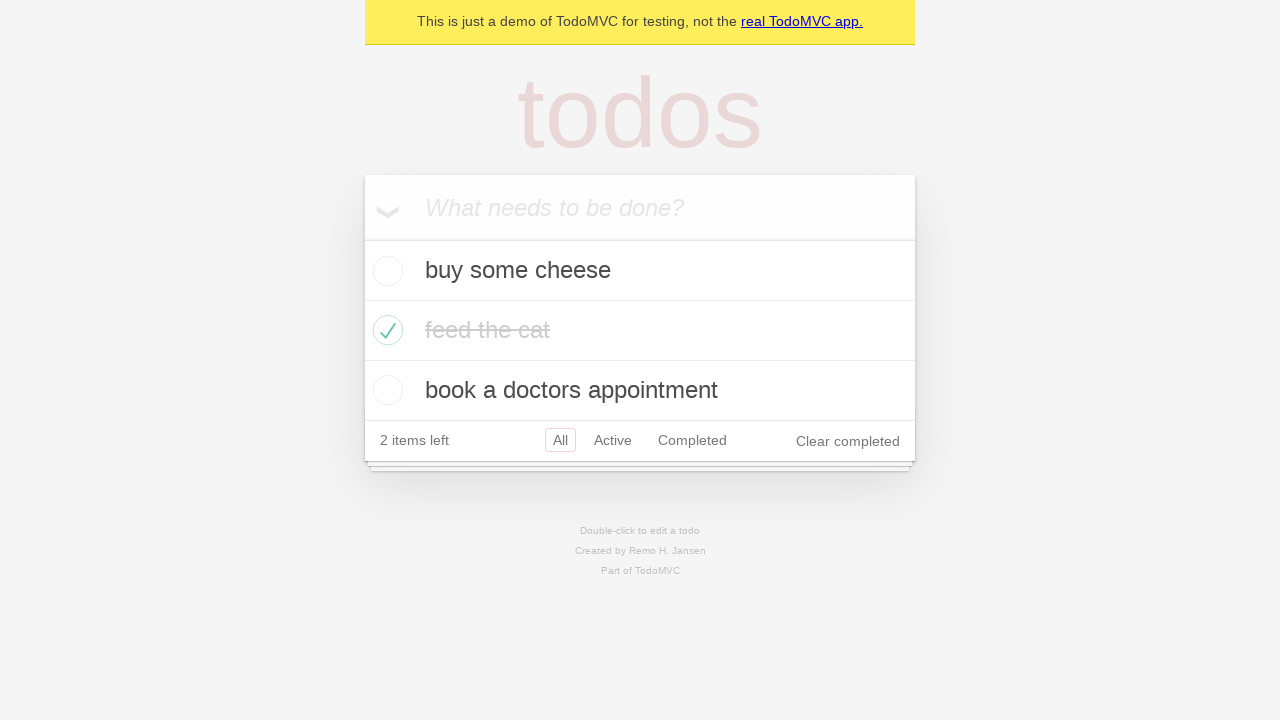

Clicked 'Active' filter link at (613, 440) on internal:role=link[name="Active"i]
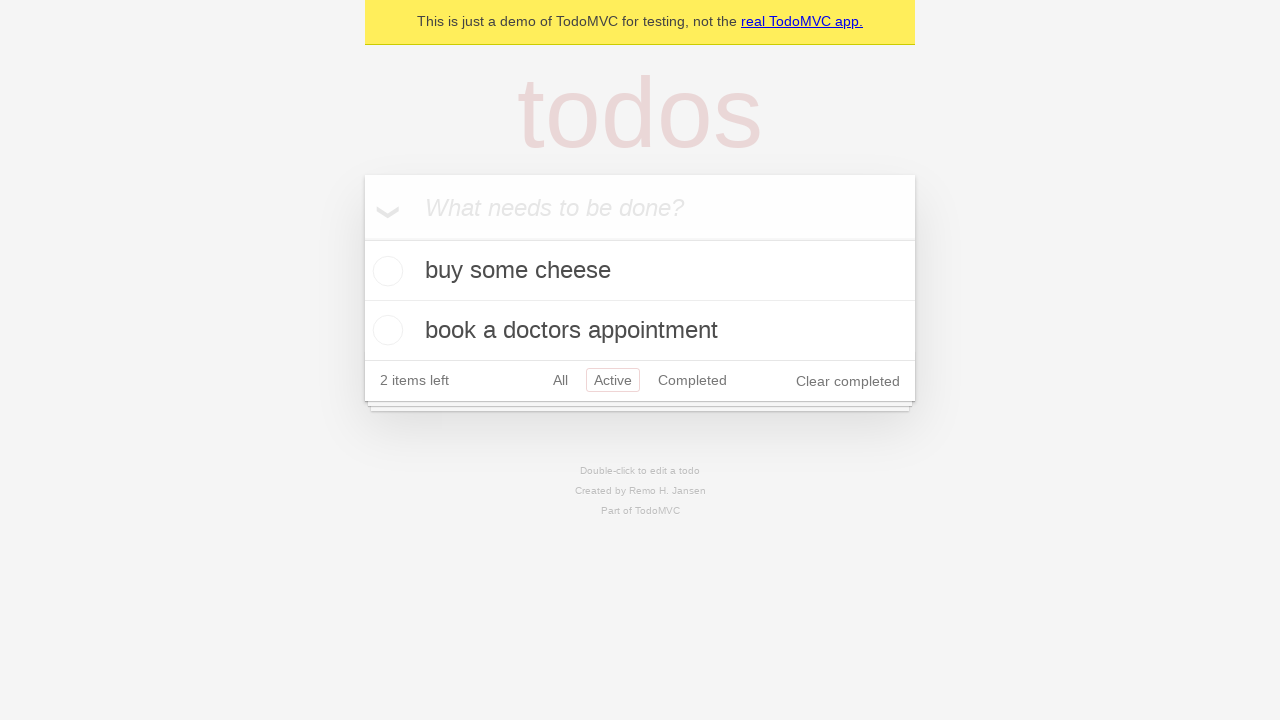

Clicked 'Completed' filter link at (692, 380) on internal:role=link[name="Completed"i]
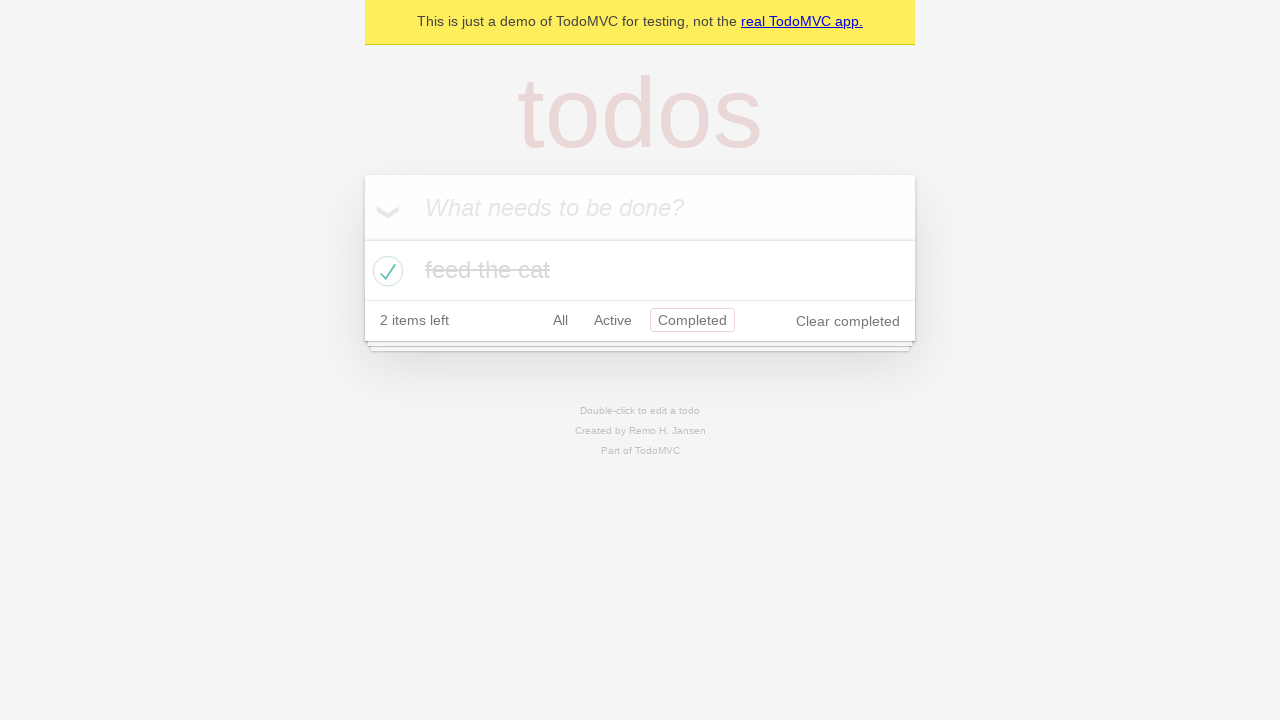

Navigated back to 'Active' filter view
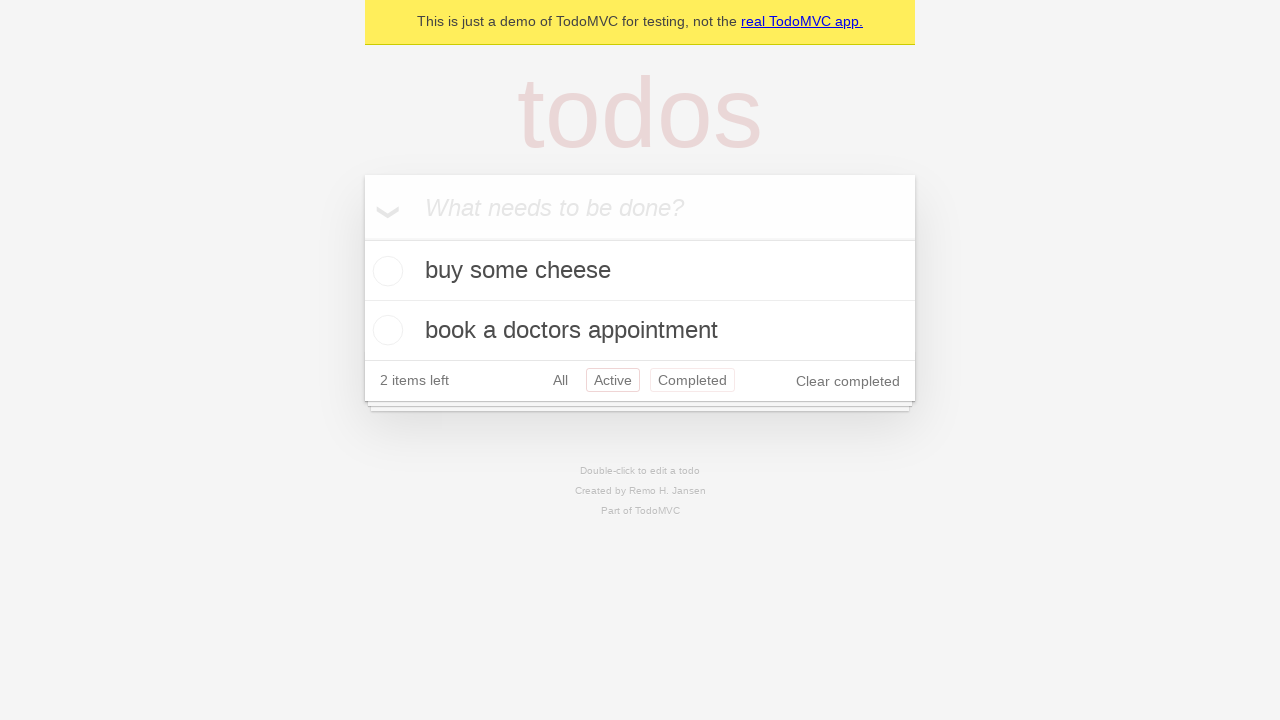

Navigated back to 'All' filter view
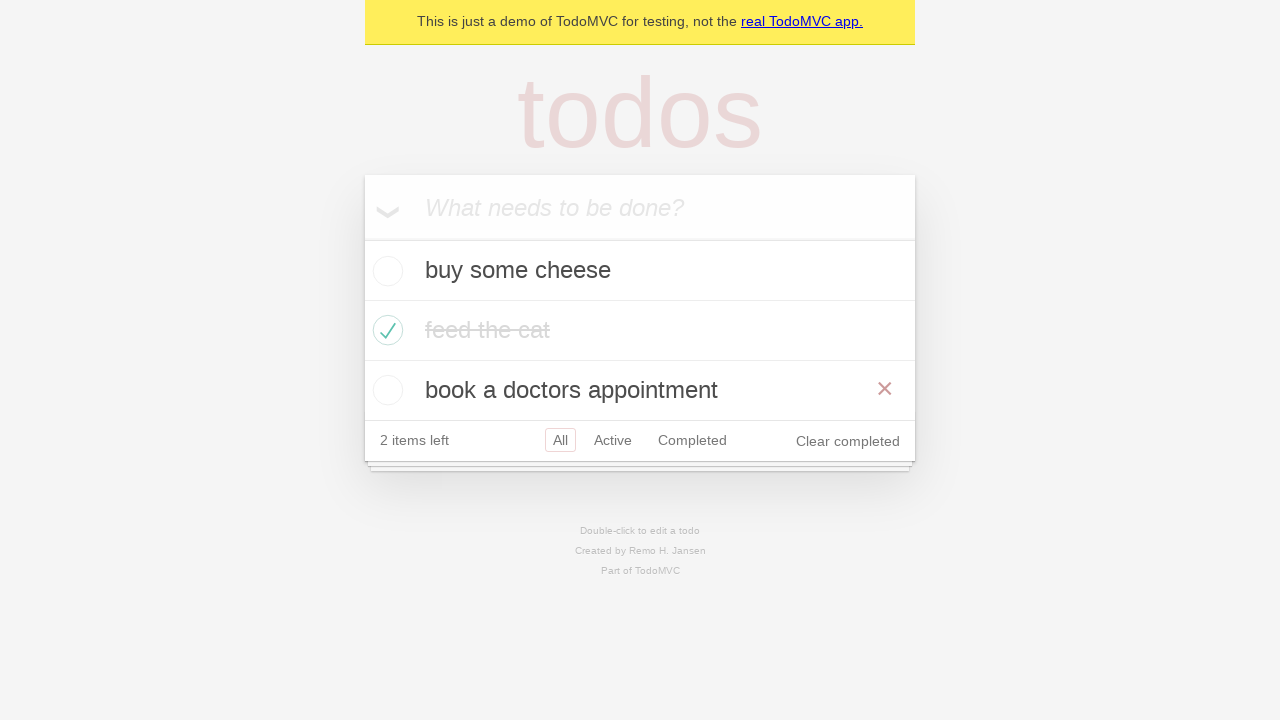

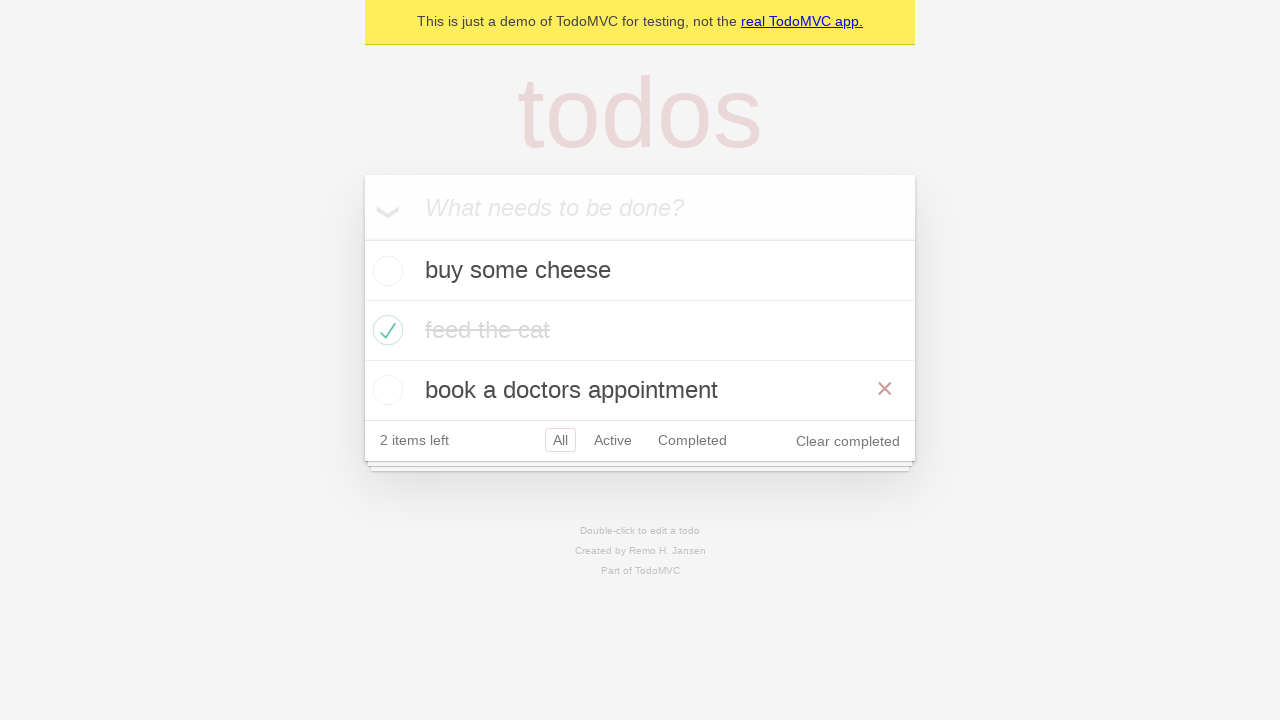